Tests JavaScript alert popup handling by clicking a button that triggers an alert and then accepting/dismissing the alert

Starting URL: https://demoqa.com/alerts

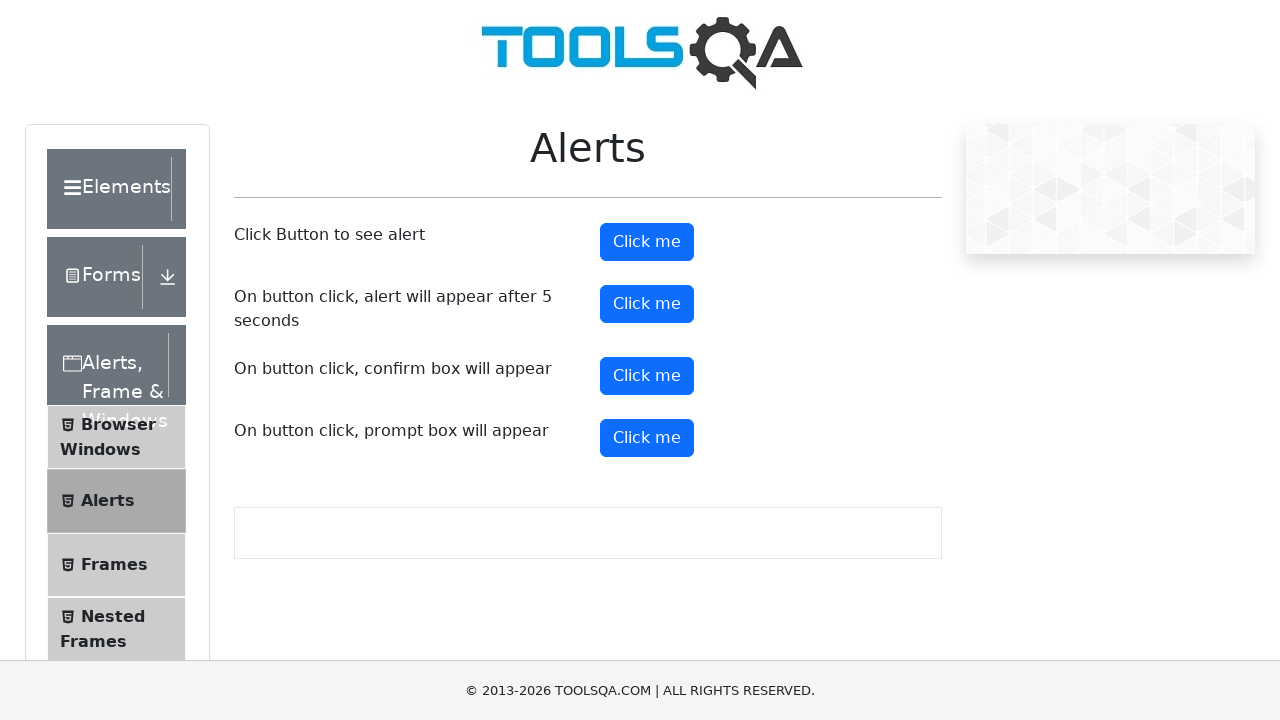

Clicked alert button to trigger JavaScript popup at (647, 242) on #alertButton
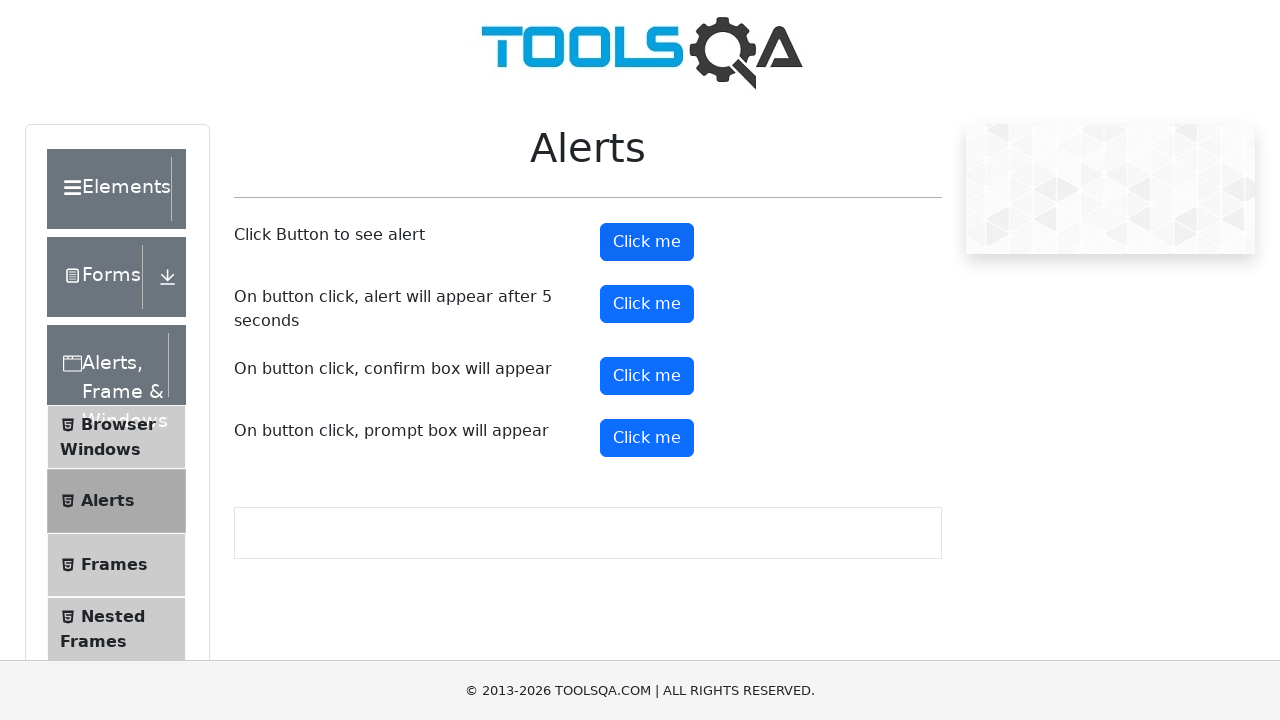

Set up dialog handler to accept alerts
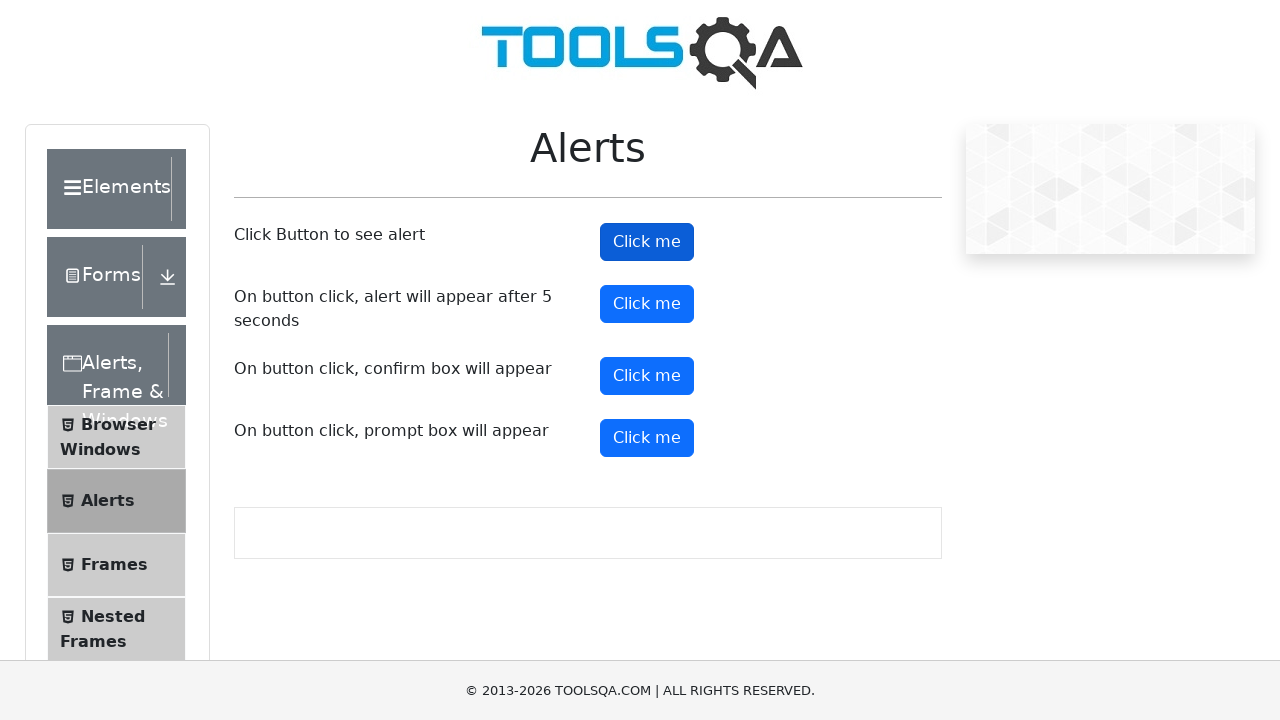

Clicked alert button again to trigger popup at (647, 242) on #alertButton
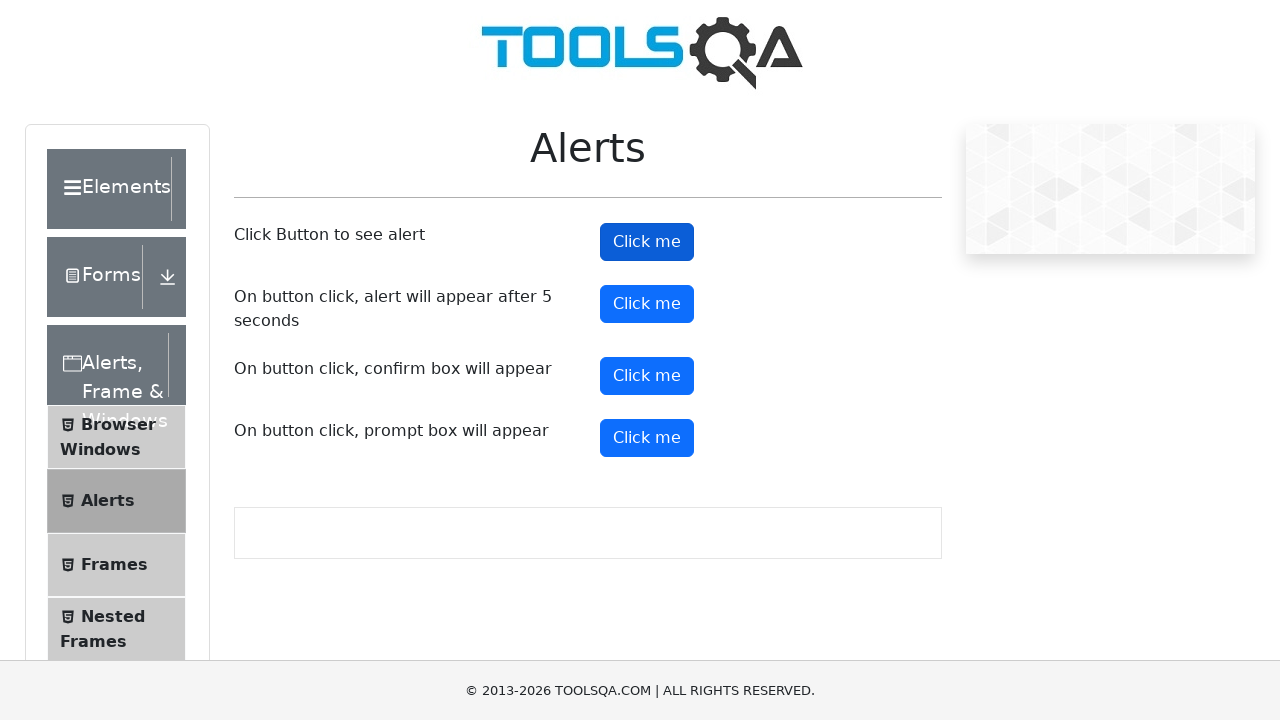

Waited for dialog to appear
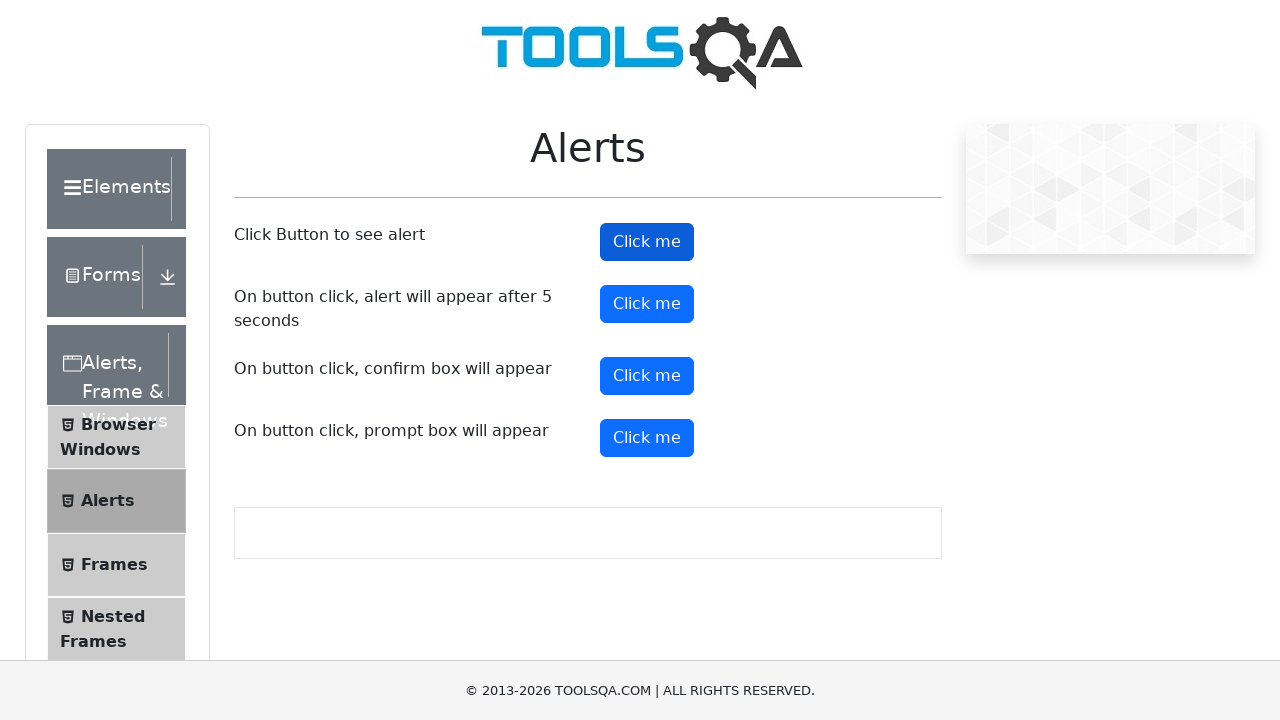

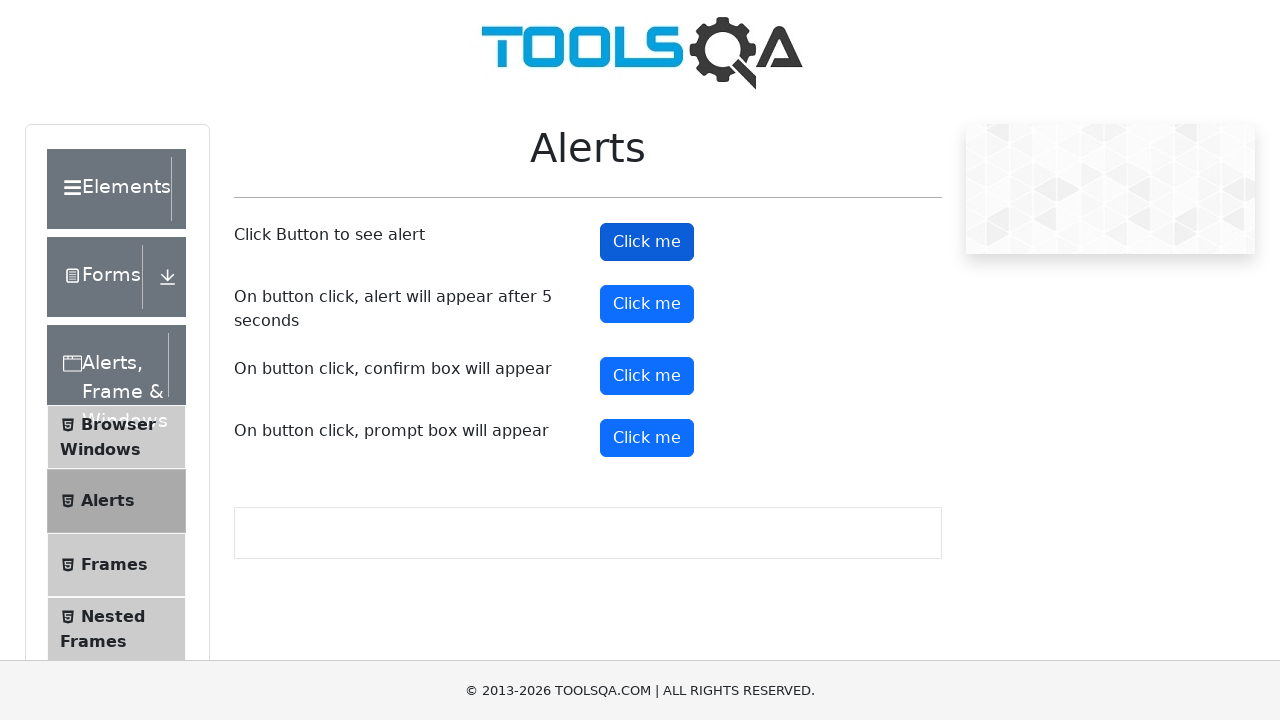